Tests footer link navigation by opening multiple footer links in new tabs using keyboard shortcuts

Starting URL: https://rahulshettyacademy.com/AutomationPractice/#

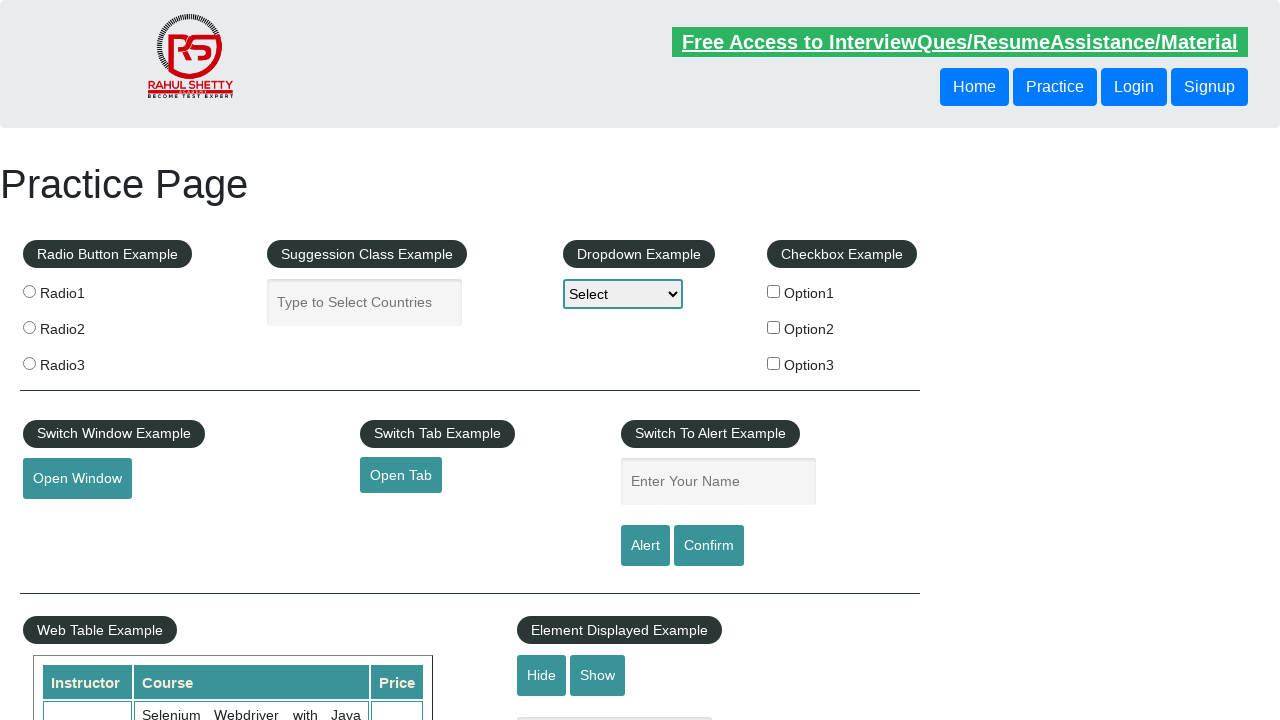

Located footer section with id 'gf-BIG'
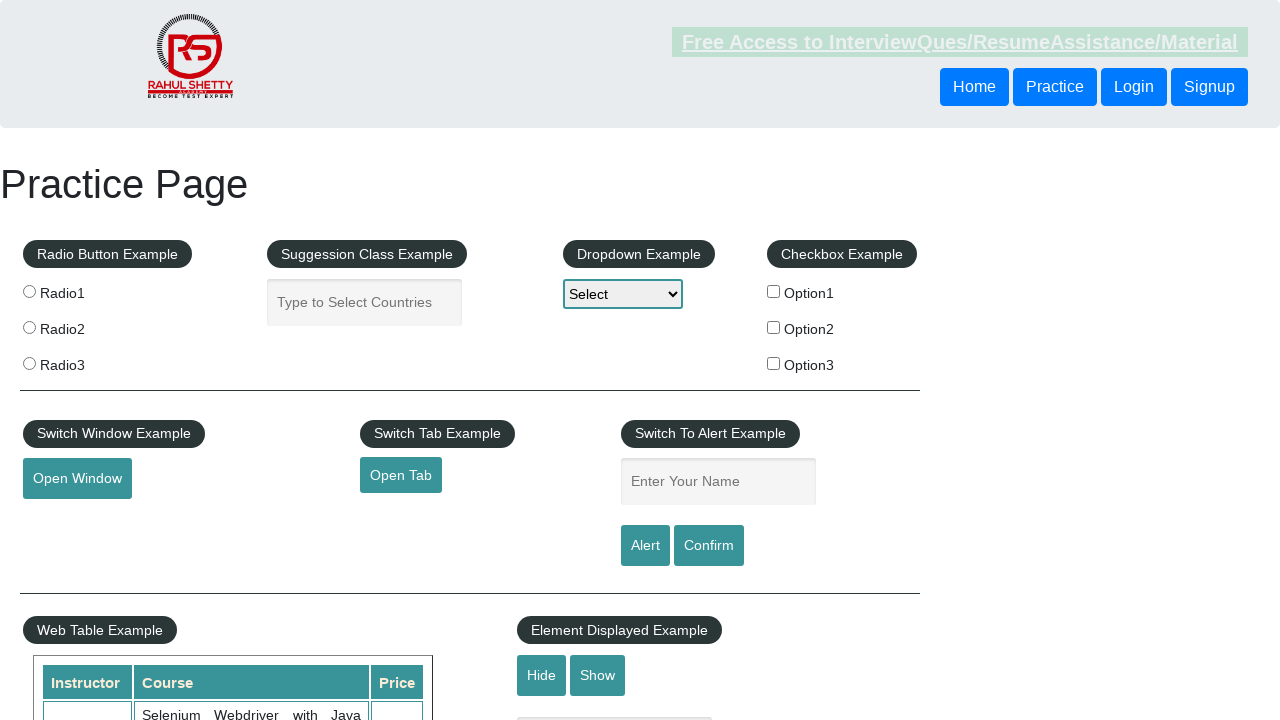

Located first column of footer
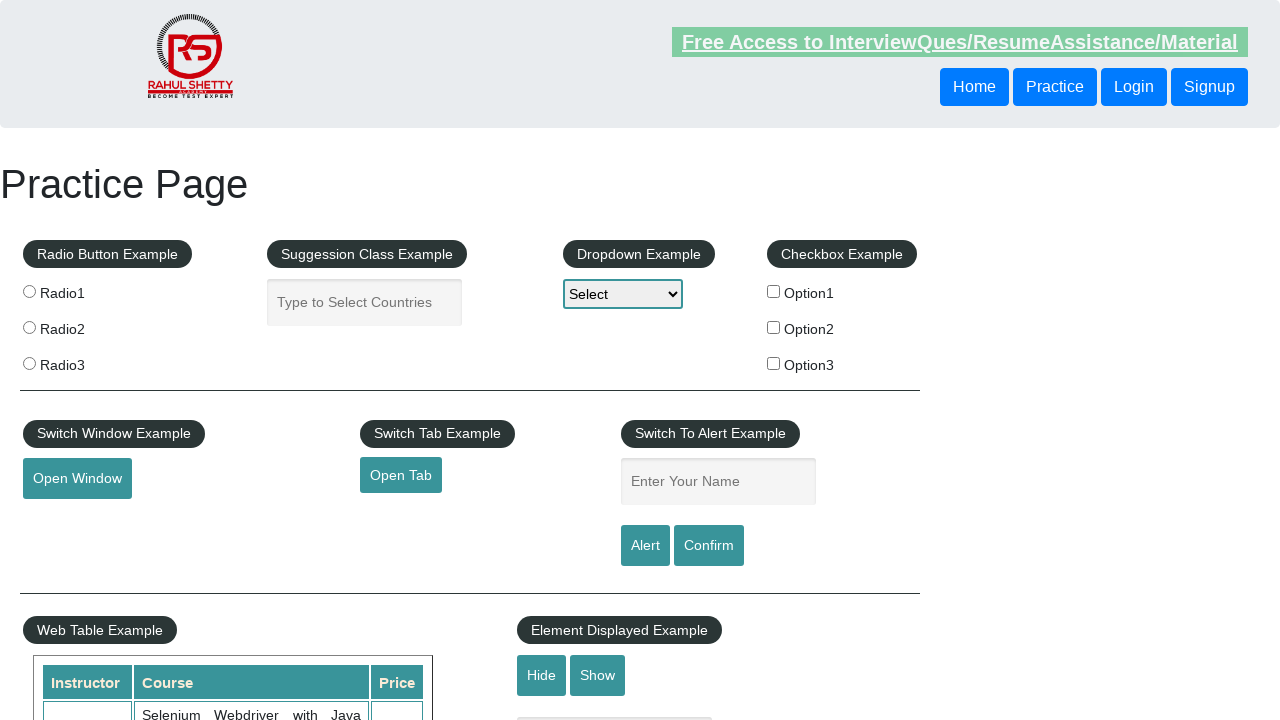

Found all links in subfooter section
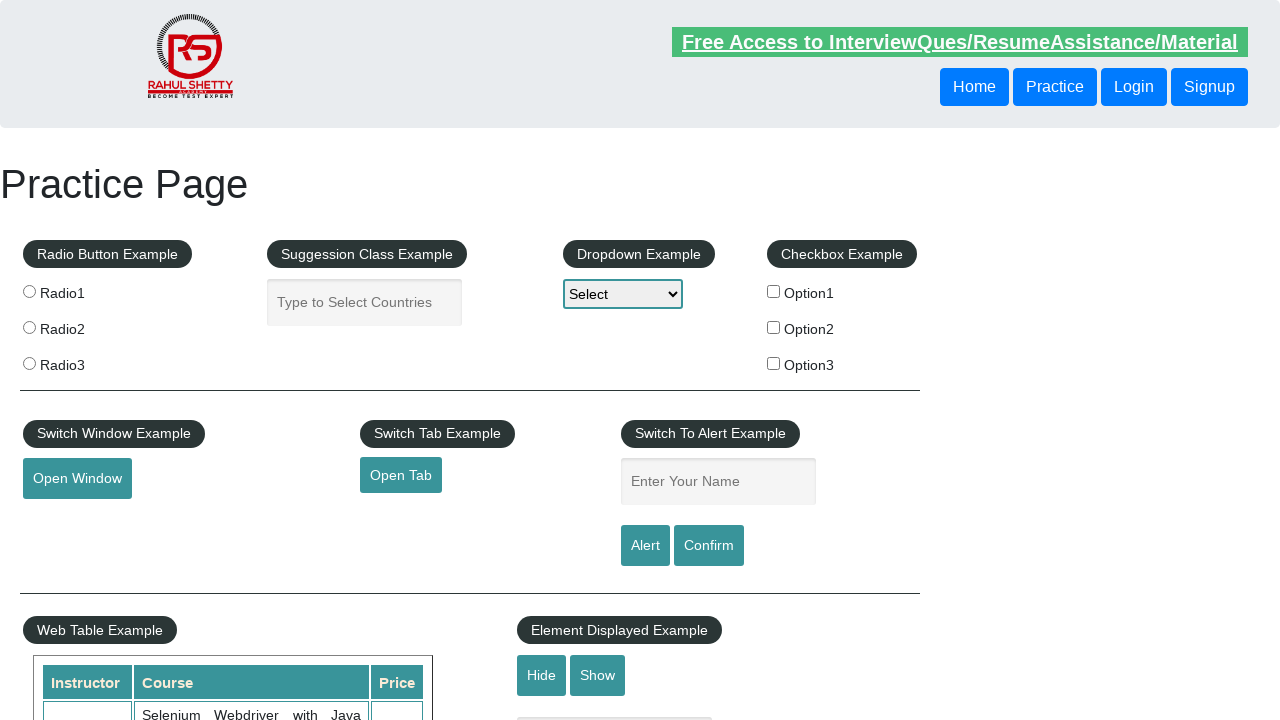

Opened footer link 1 in new tab using Ctrl+Click at (68, 520) on #gf-BIG >> xpath=(//div[@id='gf-BIG']/table/tbody/tr/td)[1] >> a >> nth=1
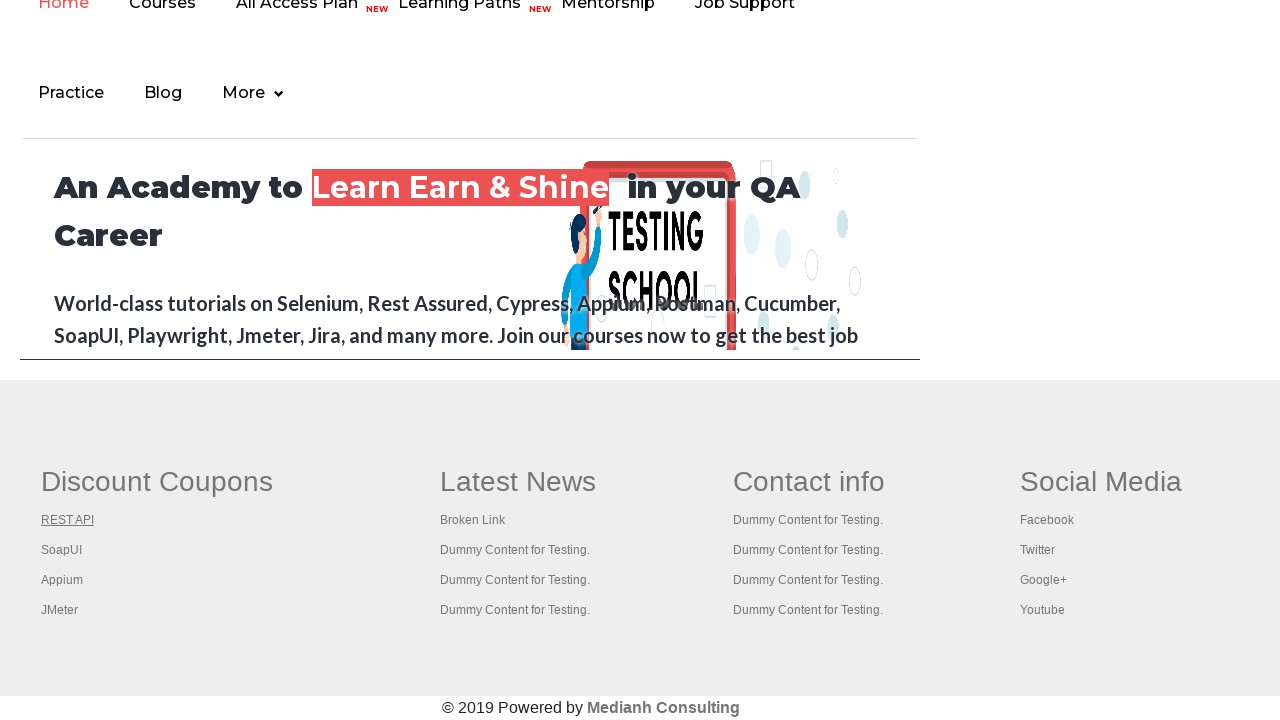

Waited 1 second after opening link 1
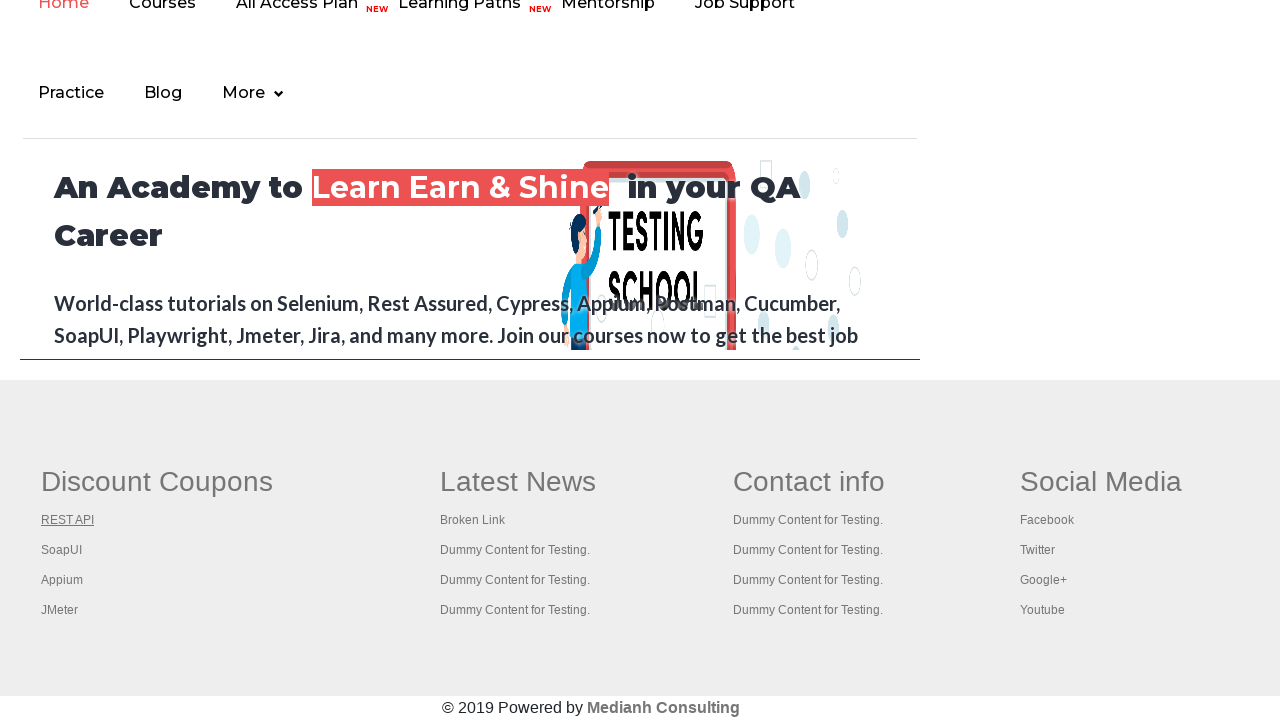

Opened footer link 2 in new tab using Ctrl+Click at (62, 550) on #gf-BIG >> xpath=(//div[@id='gf-BIG']/table/tbody/tr/td)[1] >> a >> nth=2
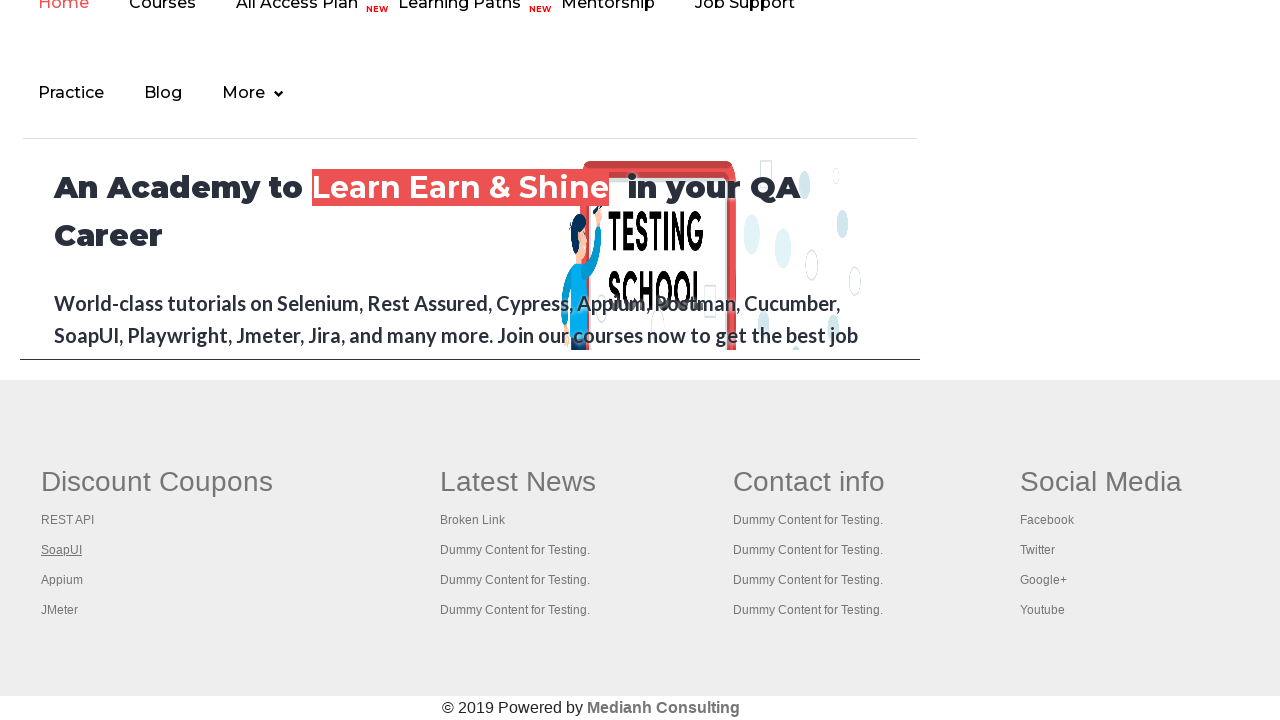

Waited 1 second after opening link 2
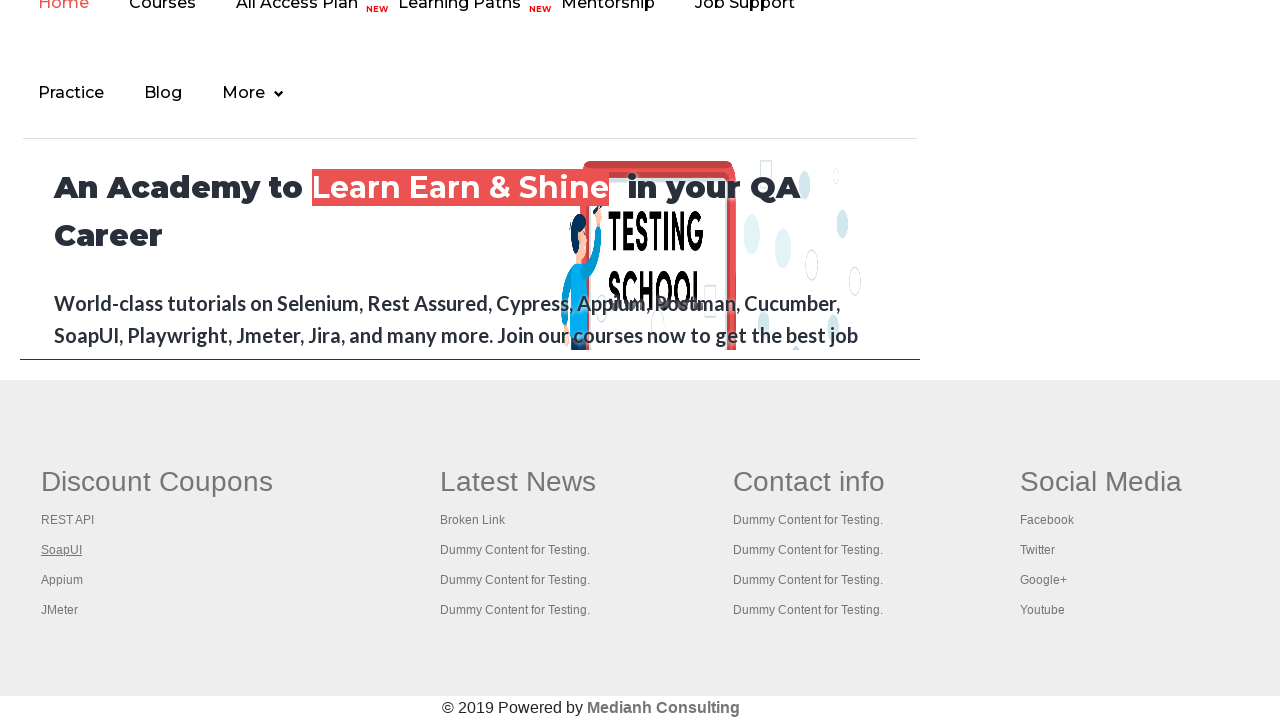

Opened footer link 3 in new tab using Ctrl+Click at (62, 580) on #gf-BIG >> xpath=(//div[@id='gf-BIG']/table/tbody/tr/td)[1] >> a >> nth=3
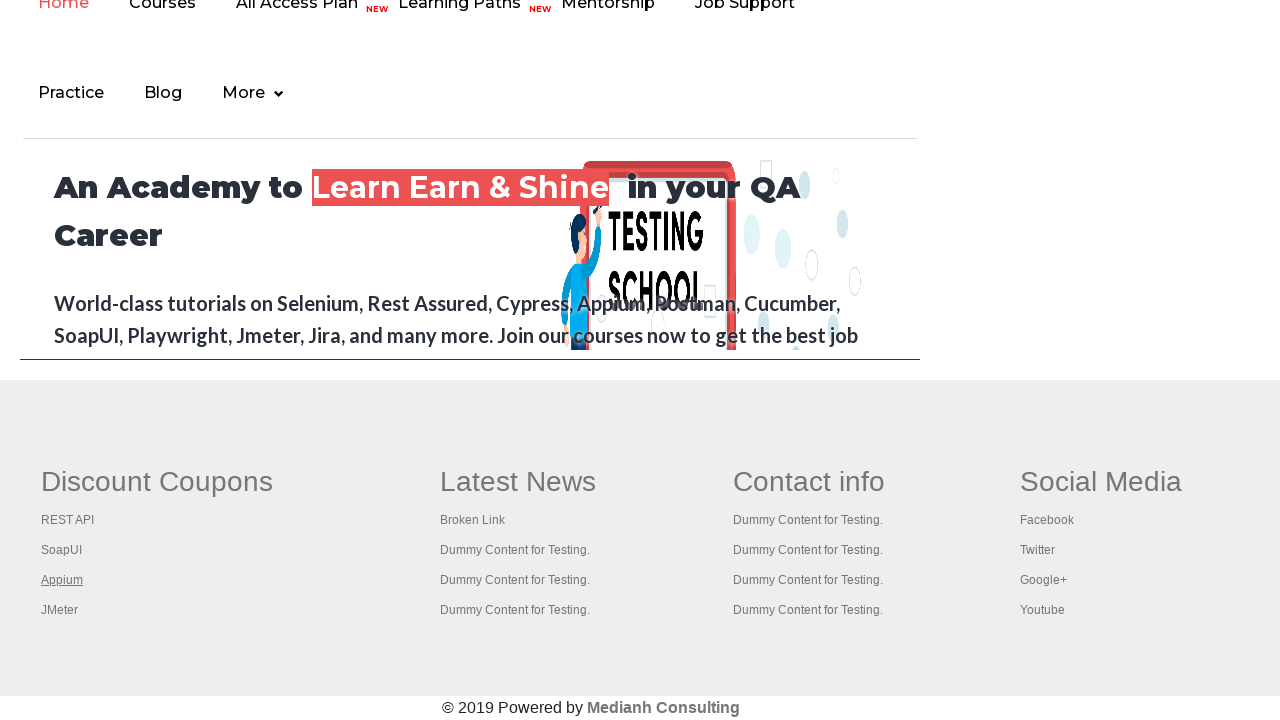

Waited 1 second after opening link 3
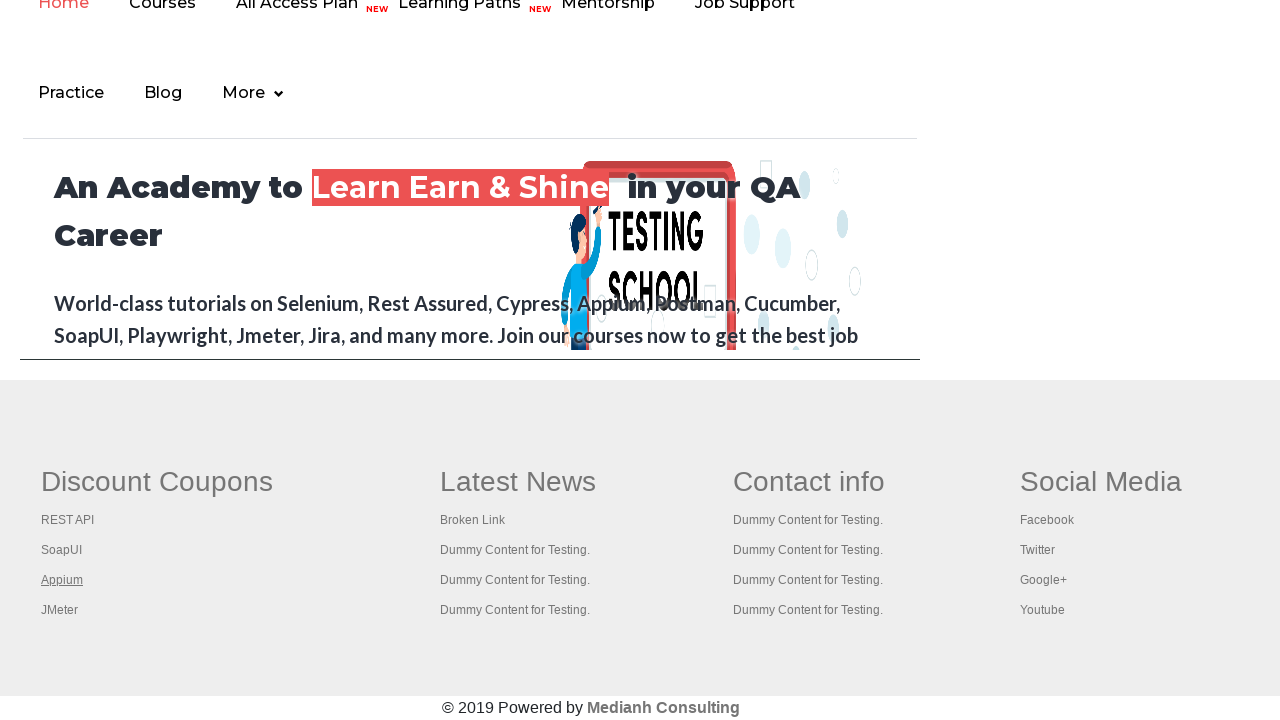

Opened footer link 4 in new tab using Ctrl+Click at (60, 610) on #gf-BIG >> xpath=(//div[@id='gf-BIG']/table/tbody/tr/td)[1] >> a >> nth=4
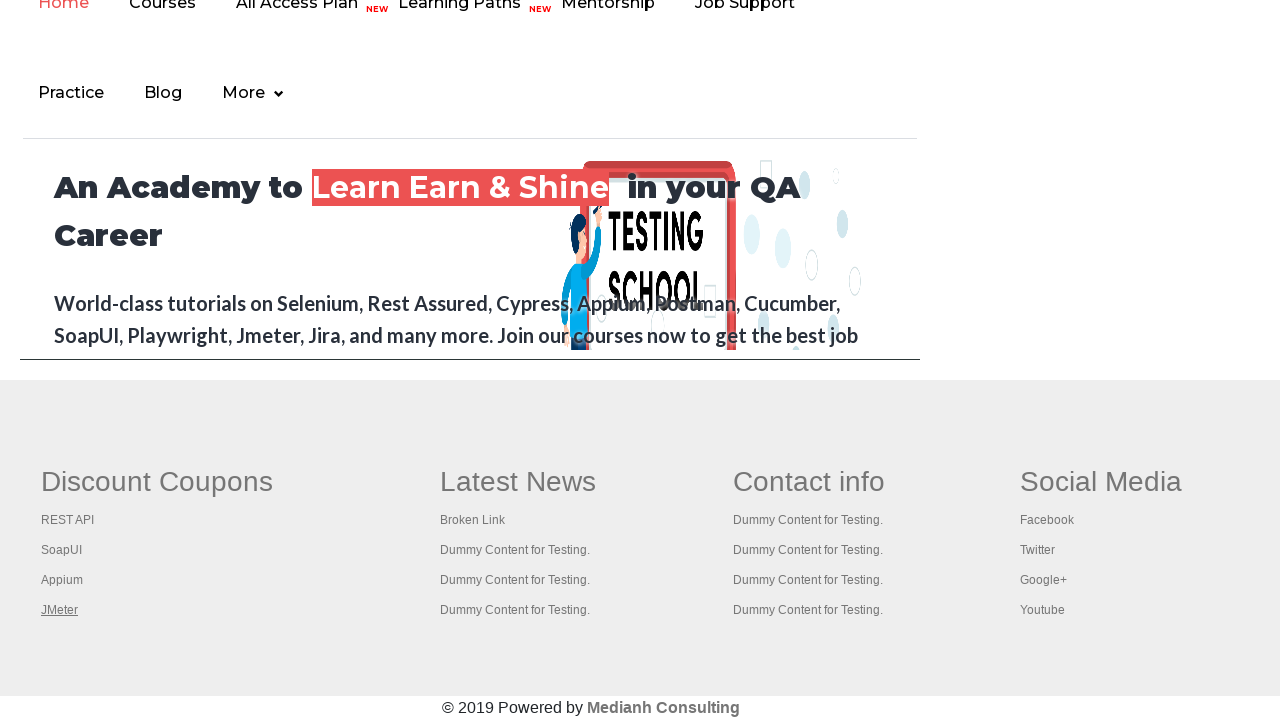

Waited 1 second after opening link 4
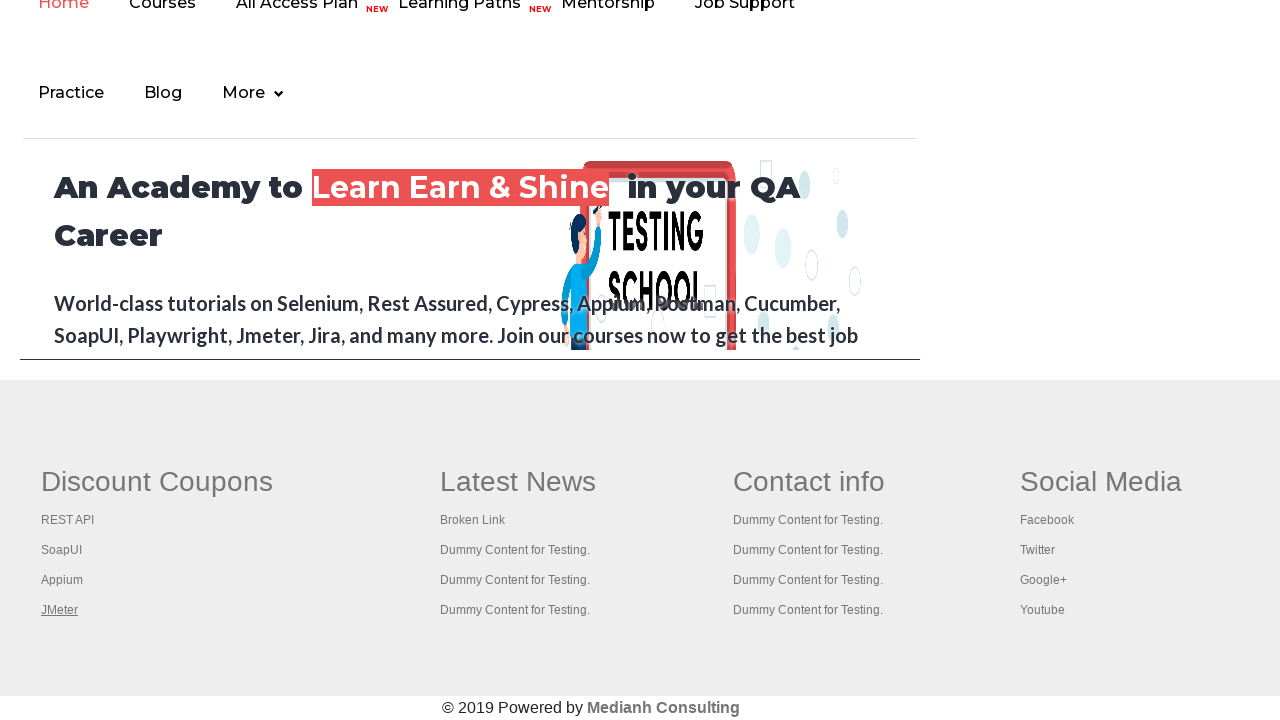

Retrieved all open pages/tabs (total count: 5)
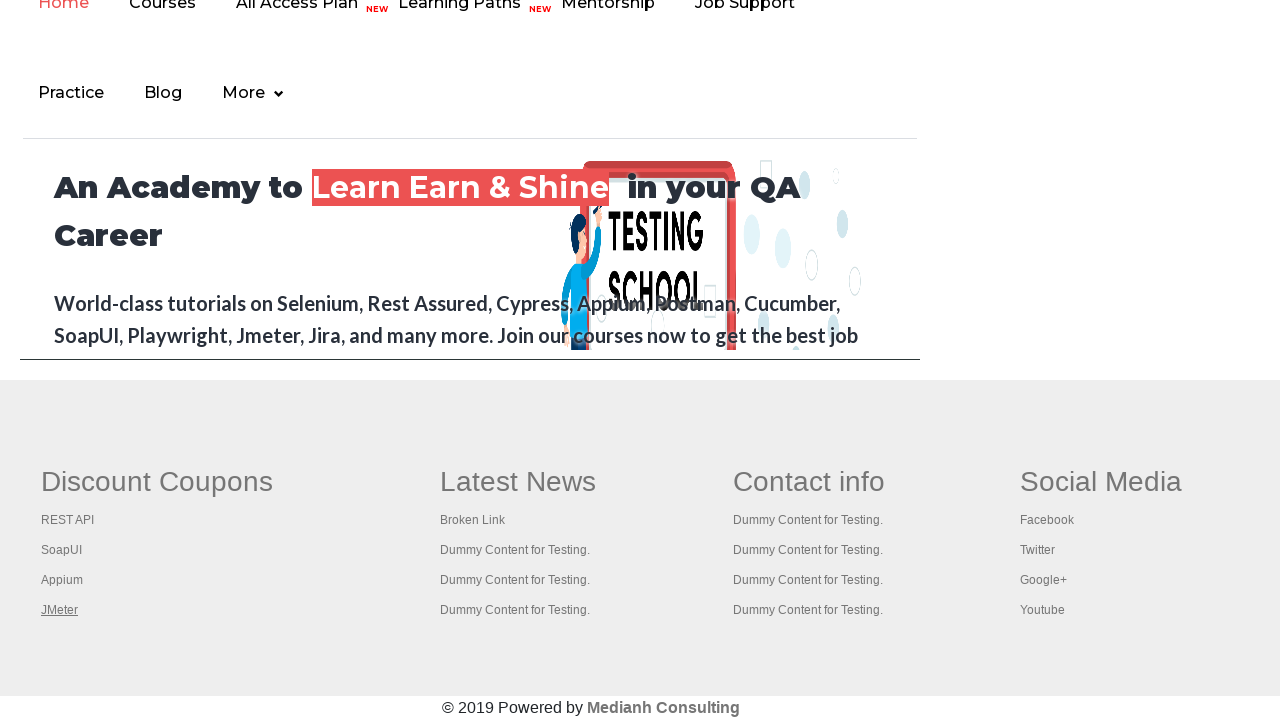

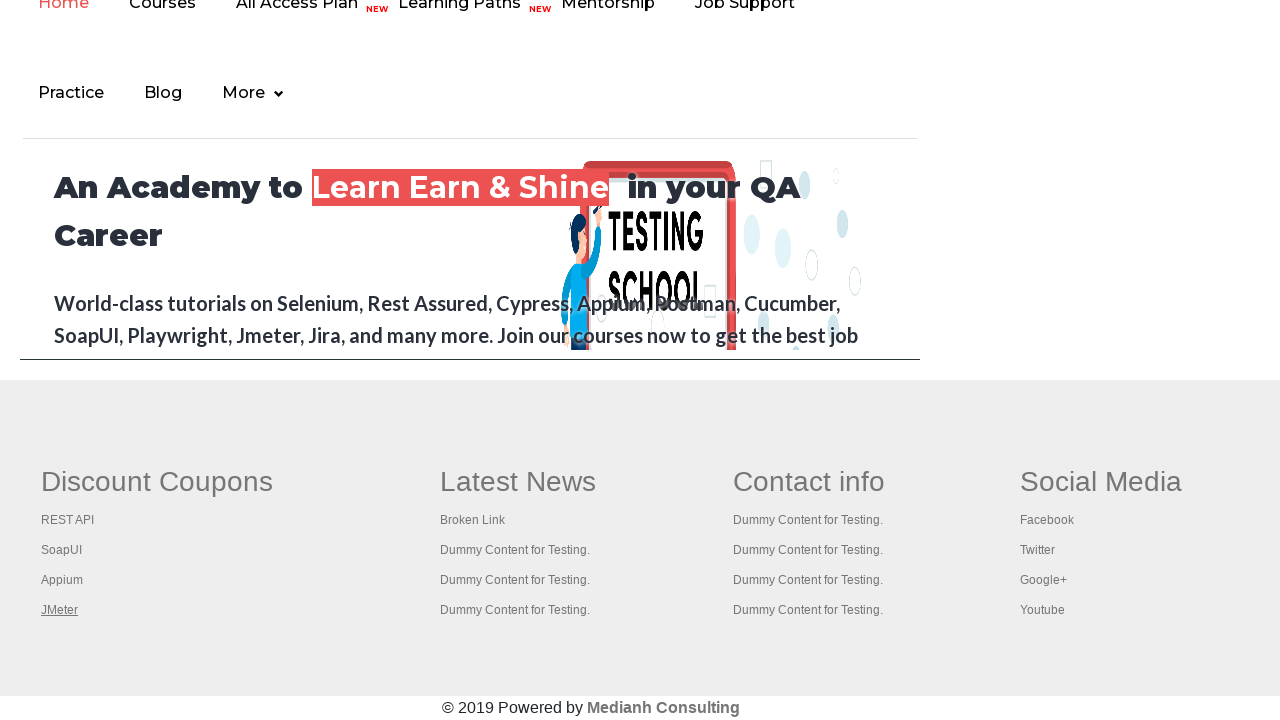